Tests form functionality by filling a name field, clicking a button, selecting a dropdown option, and validating that certain elements are present on the page.

Starting URL: https://wejump-automation-test.github.io/qa-test/

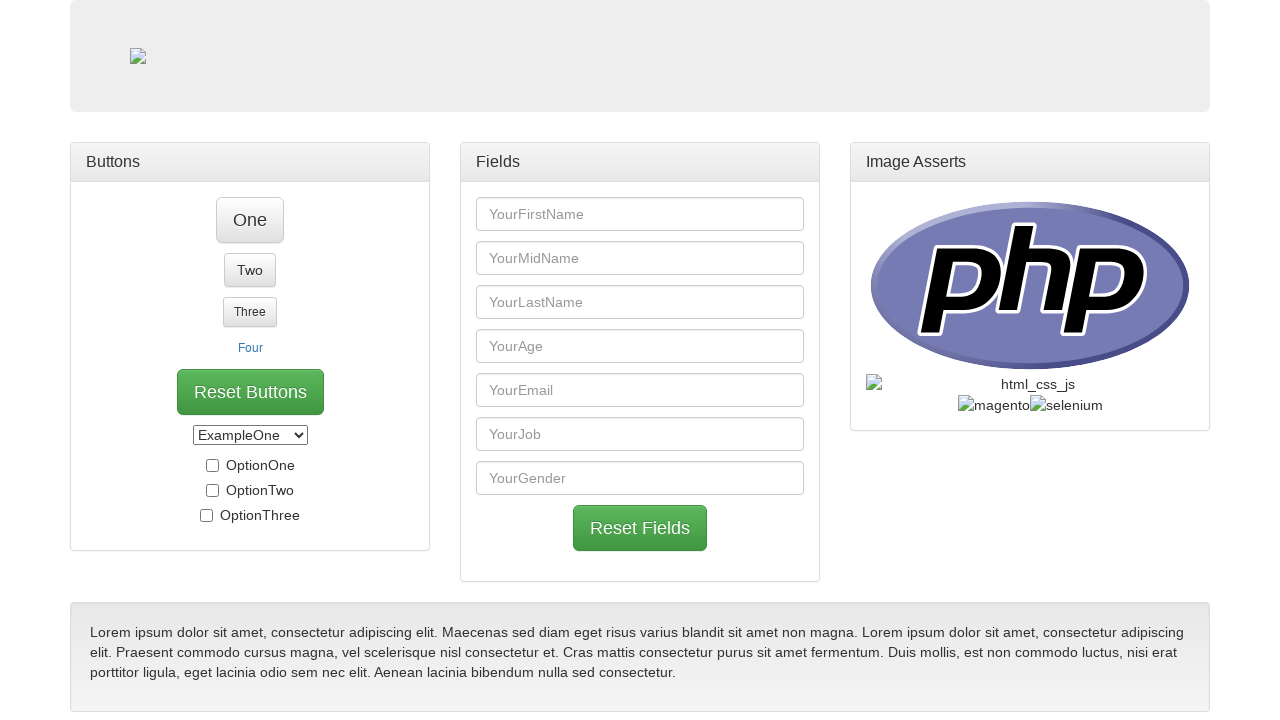

Clicked on the first name field at (640, 214) on #first_name
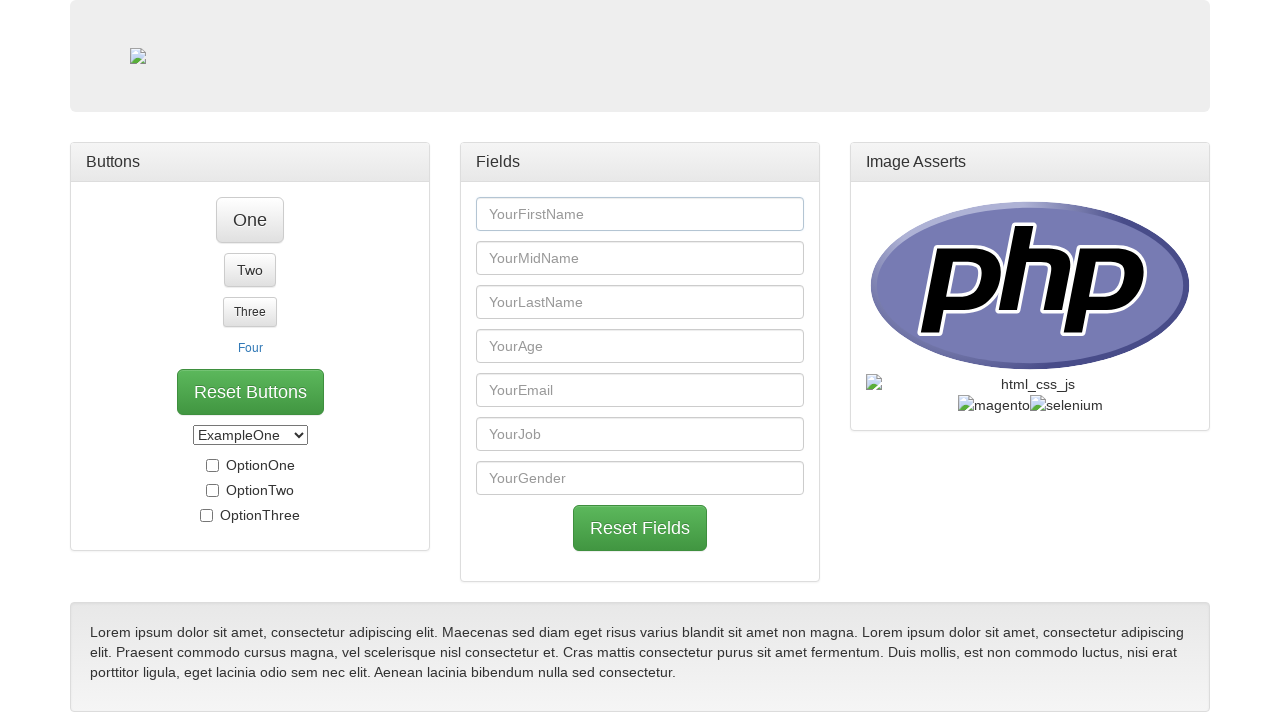

Filled first name field with 'Flavio Silva de Souza' on #first_name
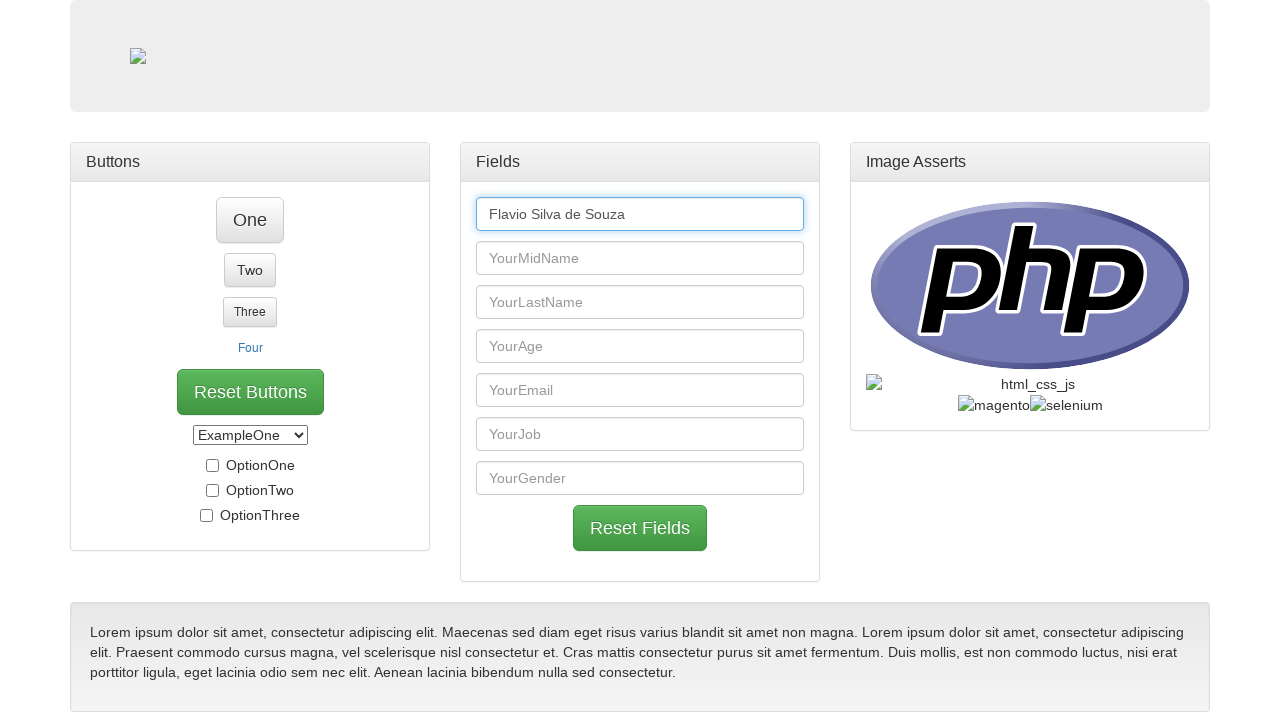

Clicked the action button at (250, 220) on #btn_one
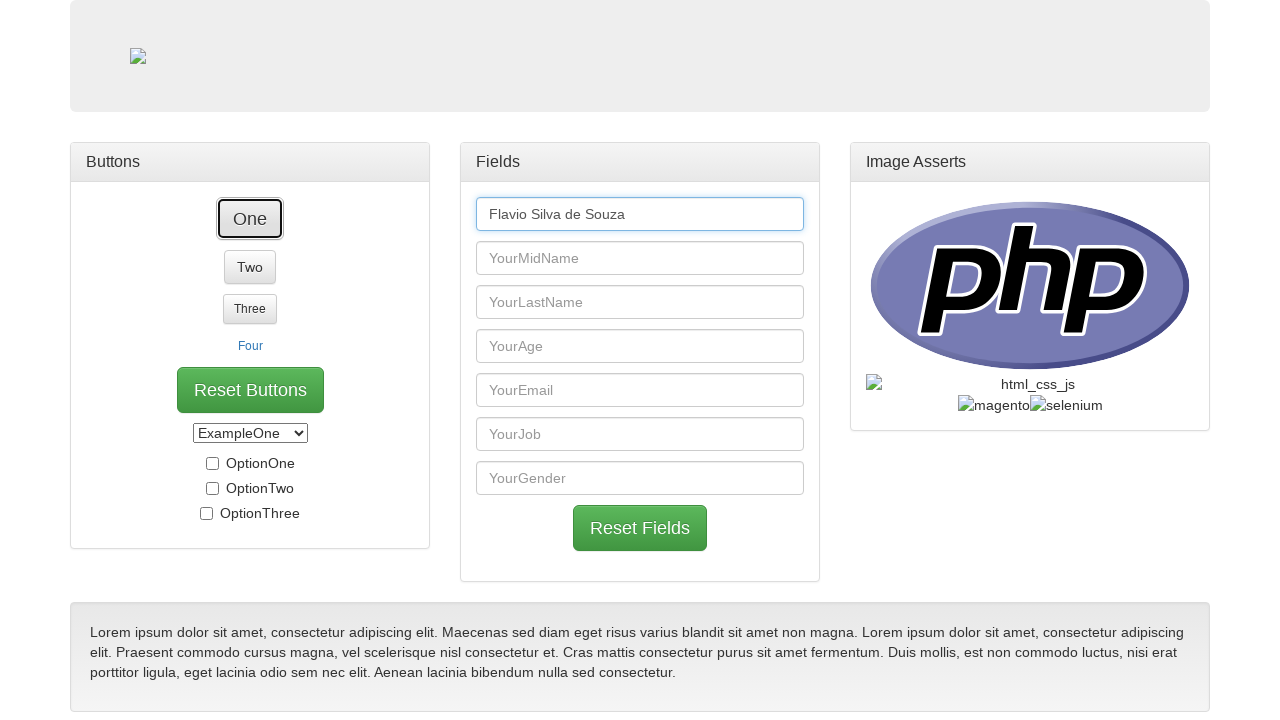

Verified checkbox element is present on page
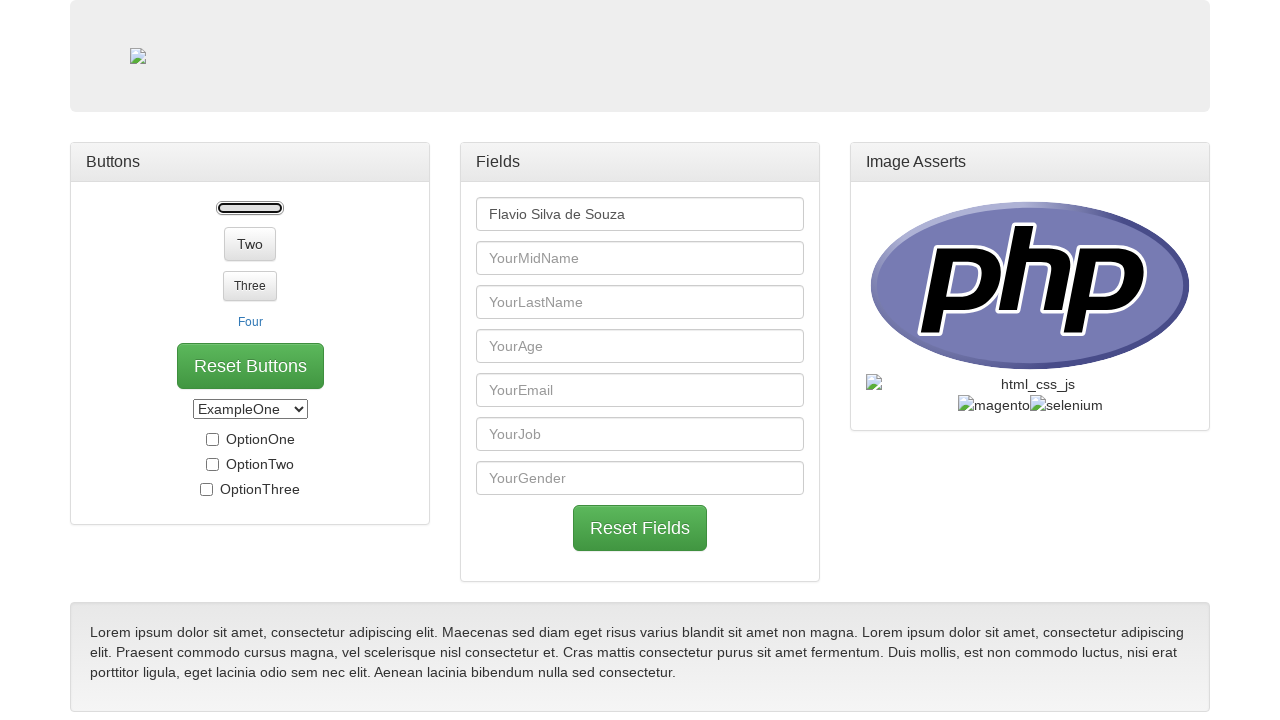

Clicked on the dropdown select box at (250, 389) on #select_box
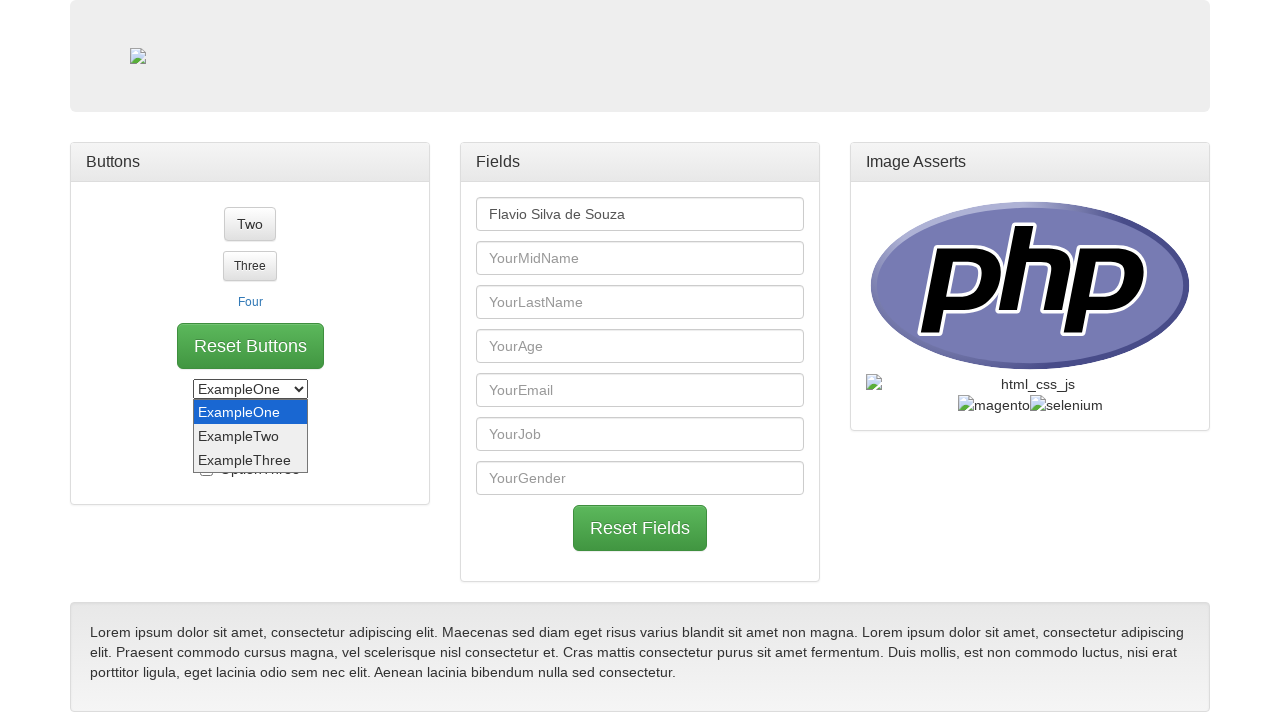

Selected 'ExampleTwo' option from dropdown on #select_box
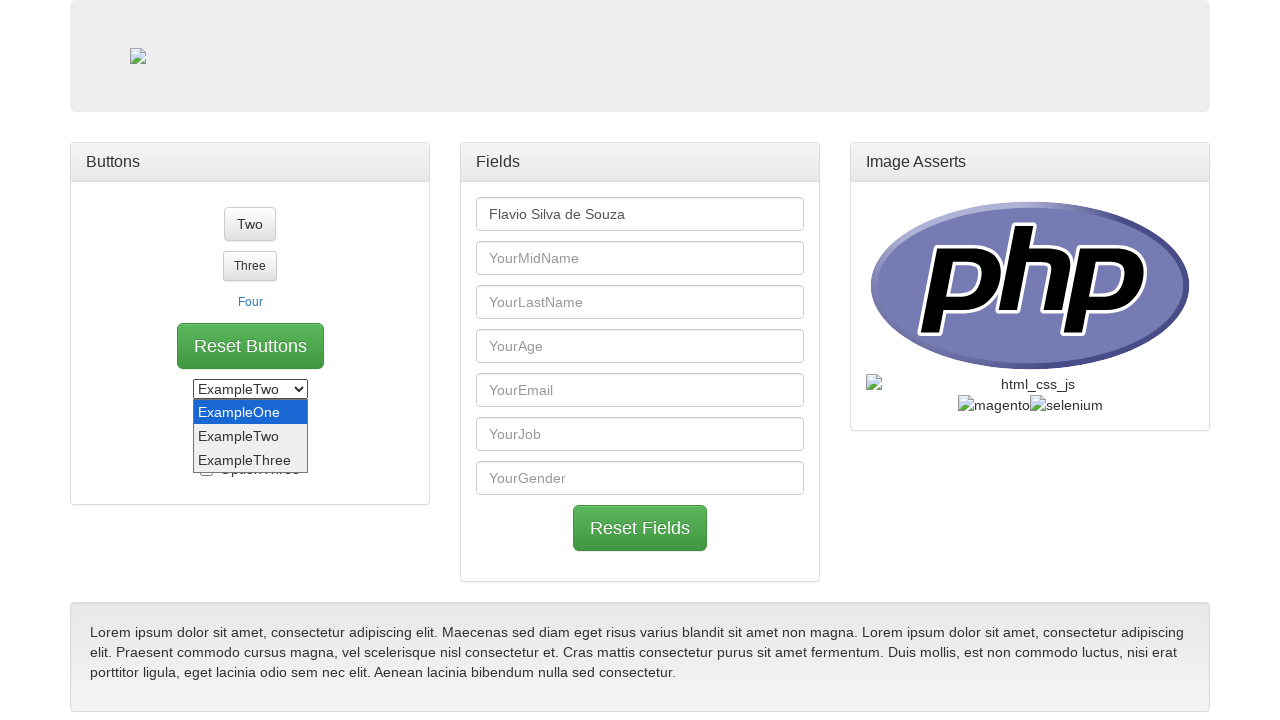

Clicked on the dropdown select box again at (250, 389) on #select_box
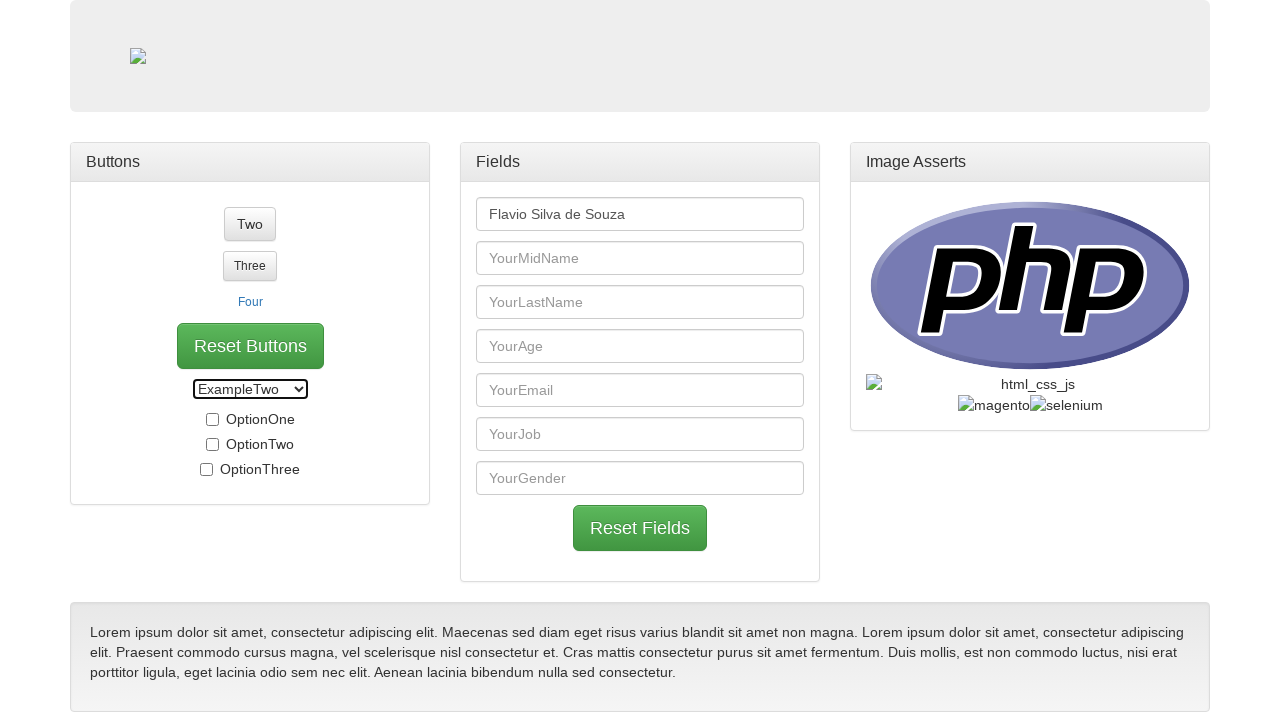

Verified image element is present on page
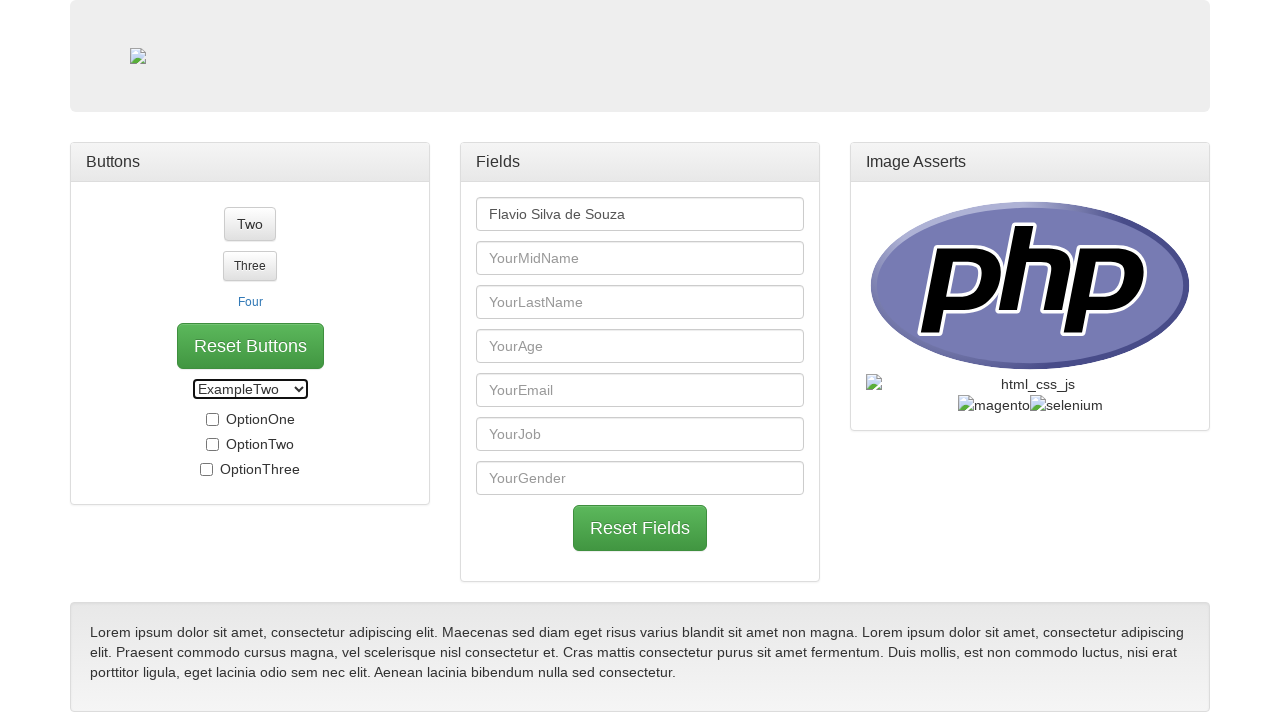

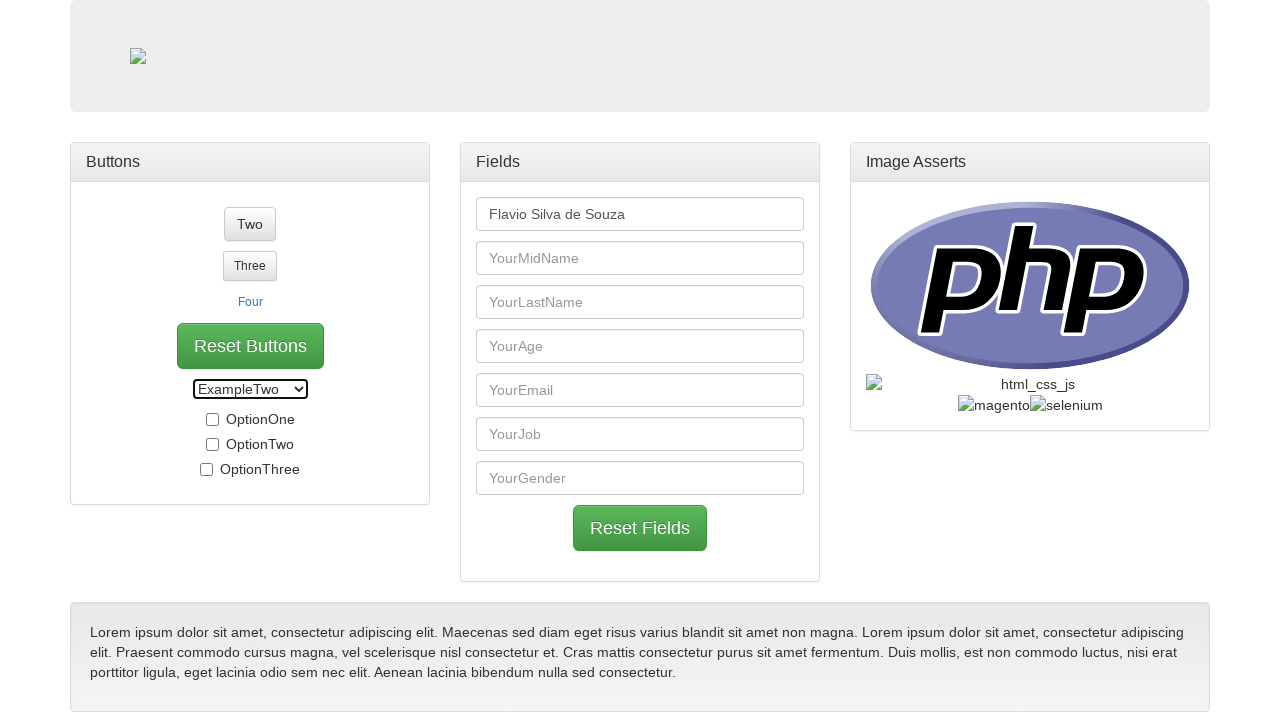